Navigates to OrangeHRM page and verifies the header logo is present

Starting URL: http://alchemy.hguy.co/orangehrm

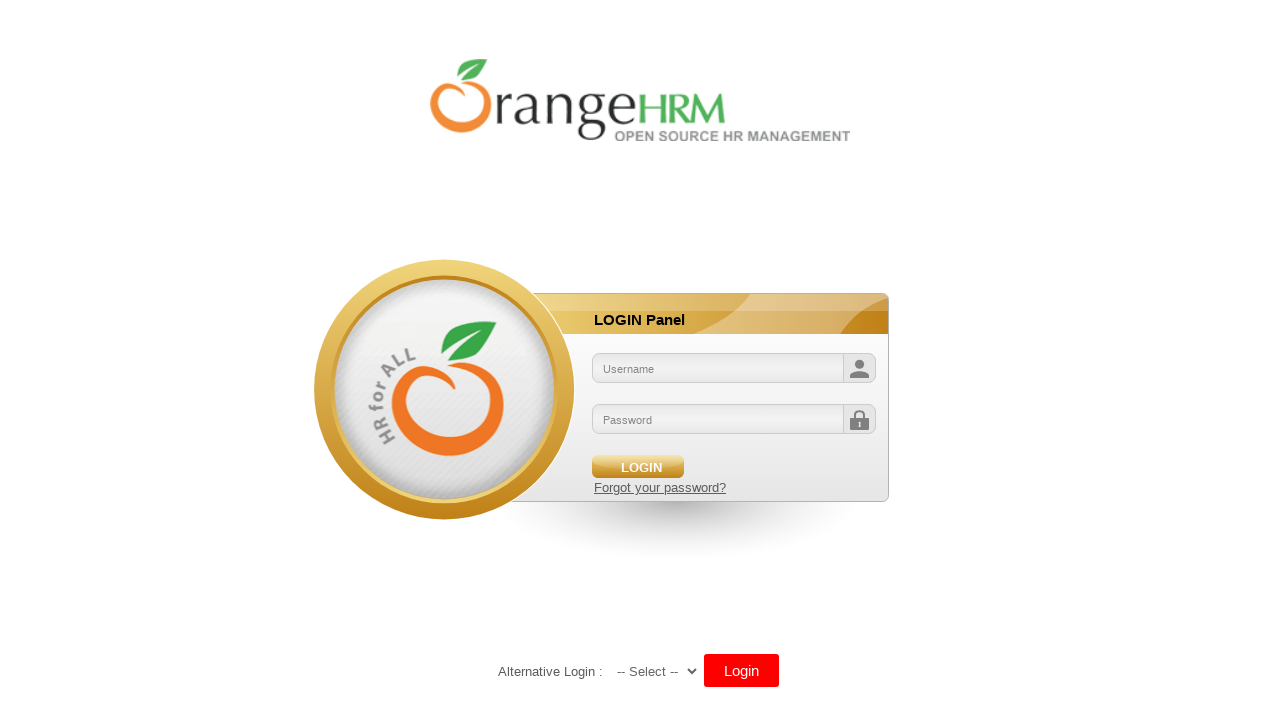

Navigated to OrangeHRM page at http://alchemy.hguy.co/orangehrm
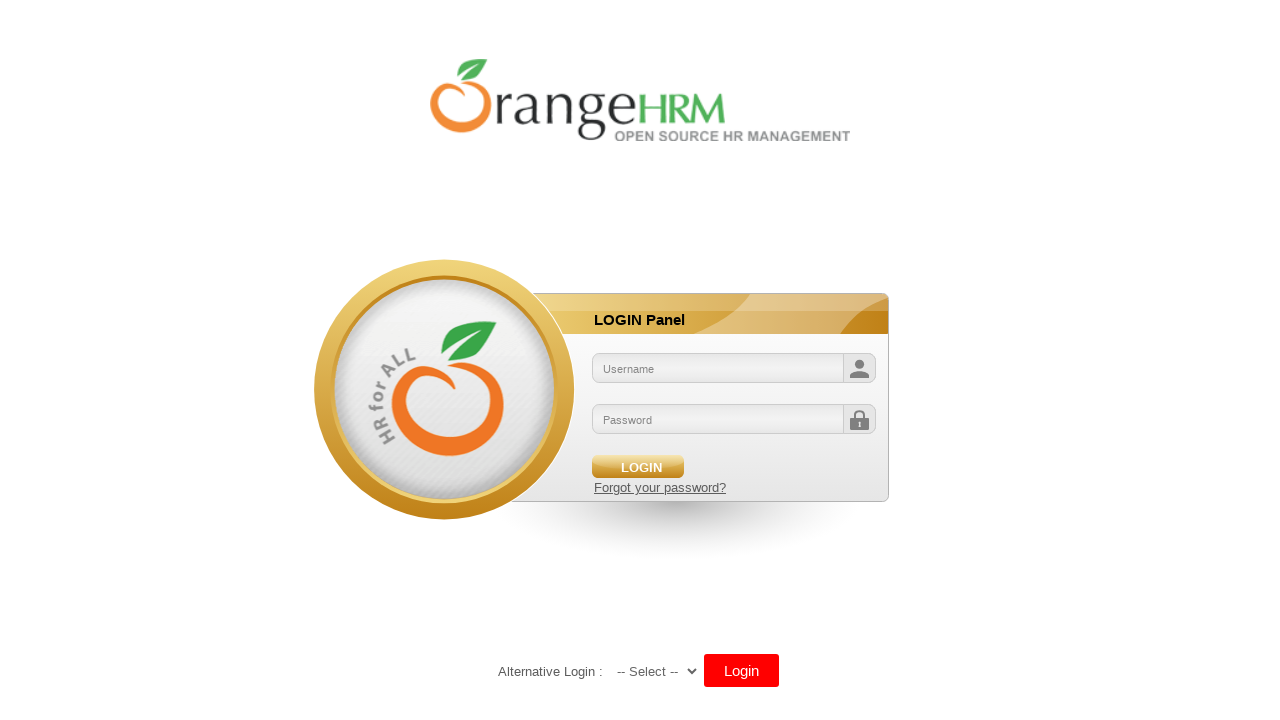

Header logo element loaded and is present on page
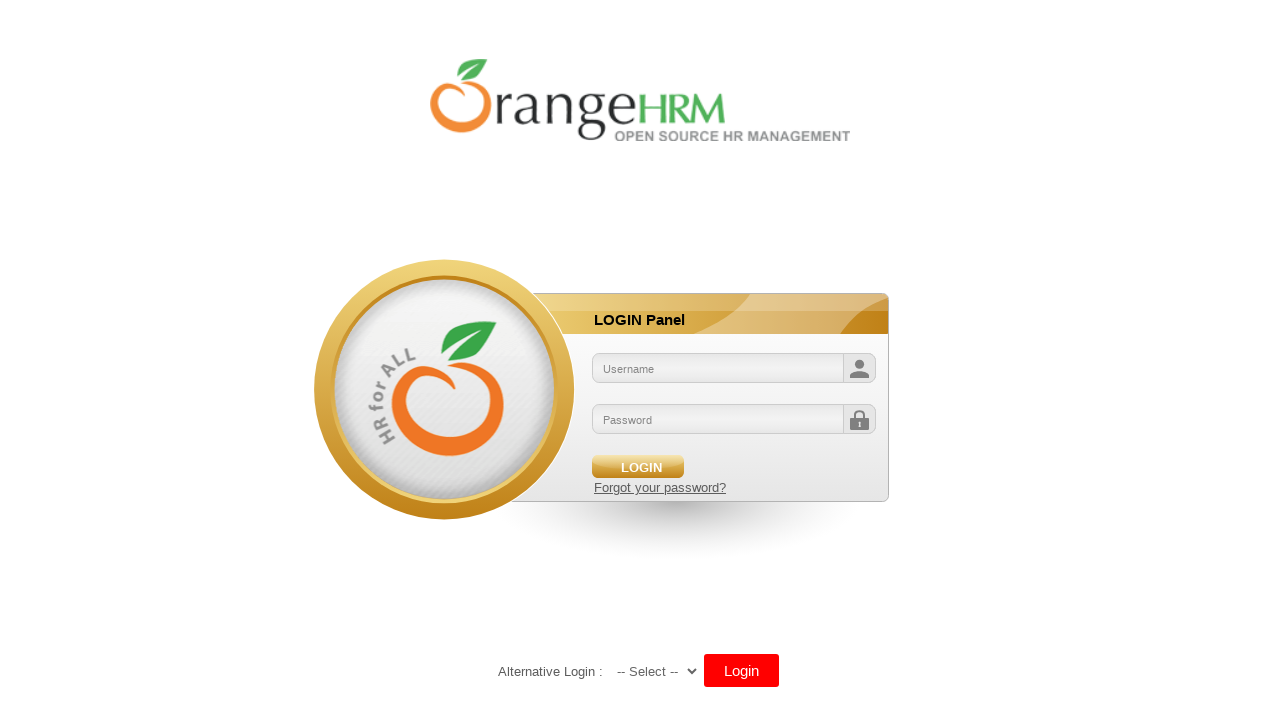

Retrieved header logo image URL: /orangehrm/symfony/web/webres_5d69118beeec64.10301452/themes/default/images/login/logo.png
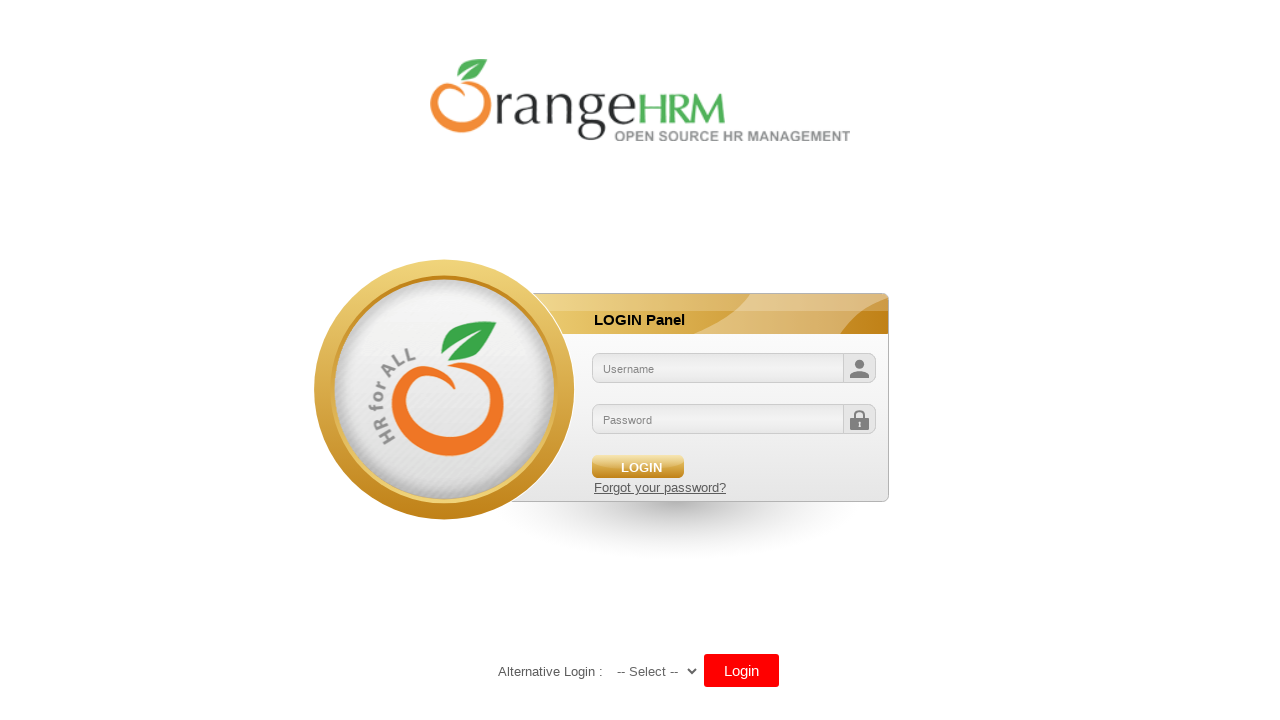

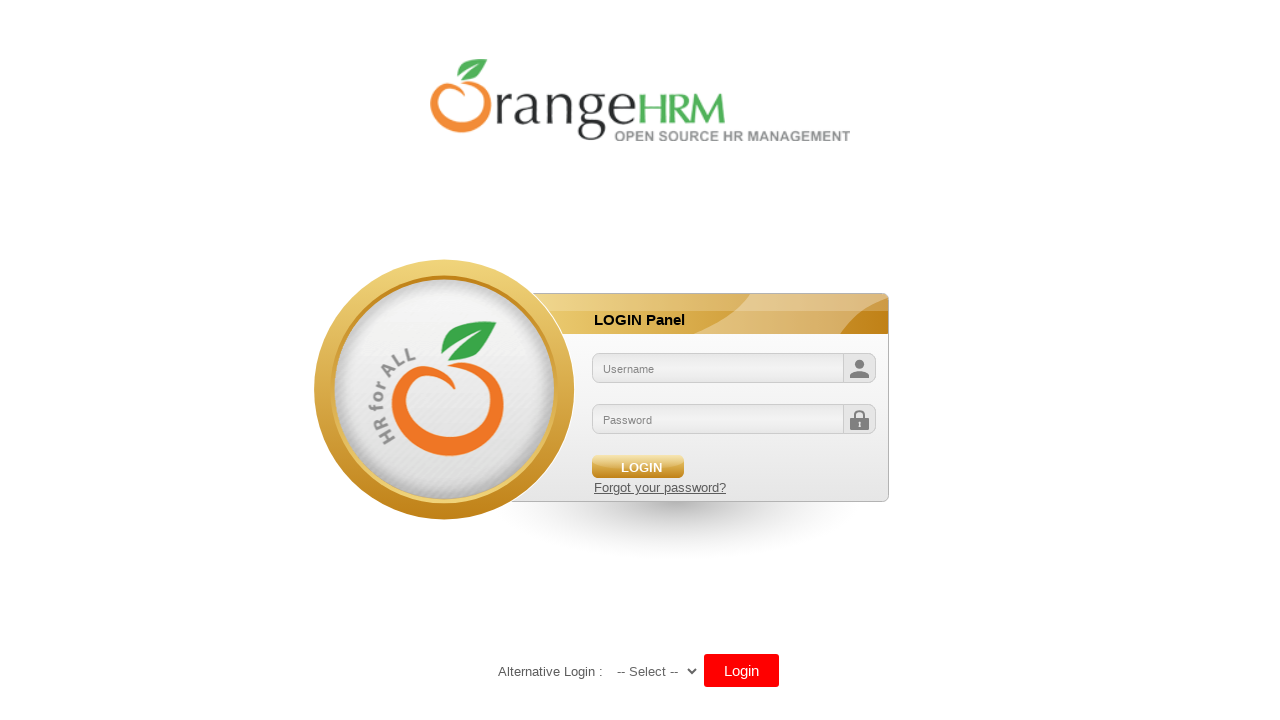